Tests jQuery UI draggable functionality by dragging an element to a new position within an iframe

Starting URL: https://jqueryui.com/draggable/

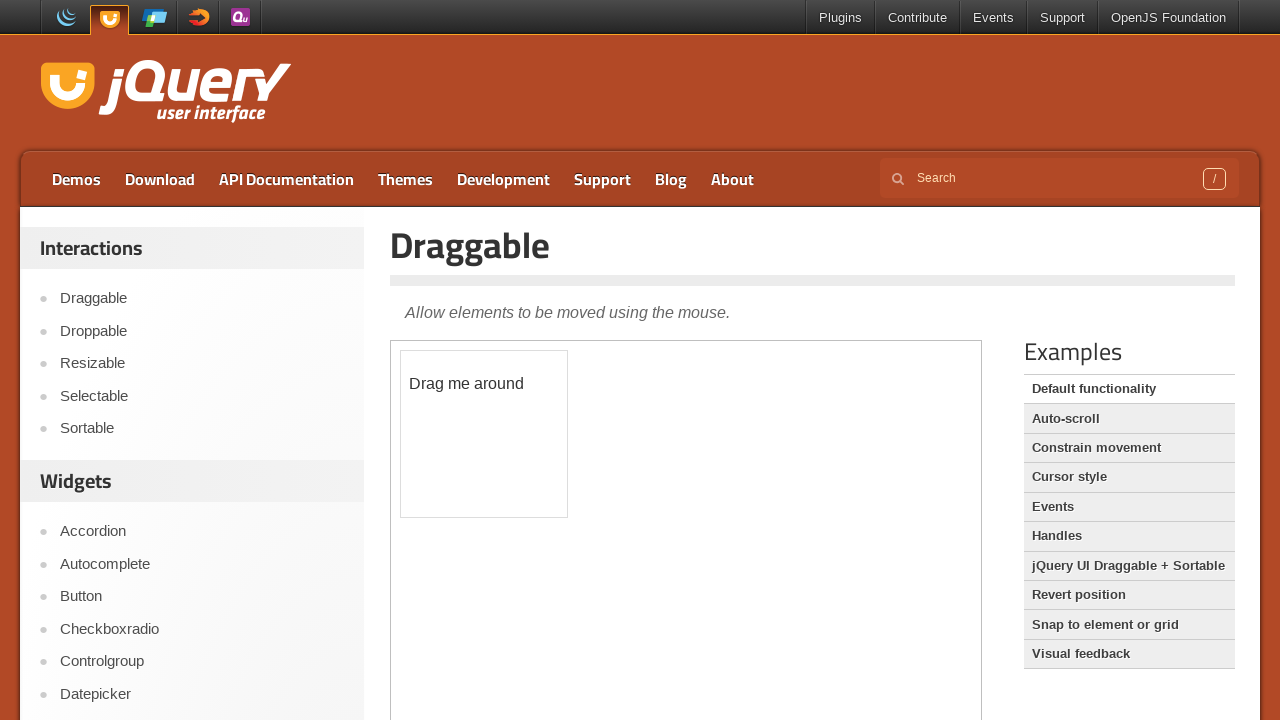

Located the iframe containing the draggable element
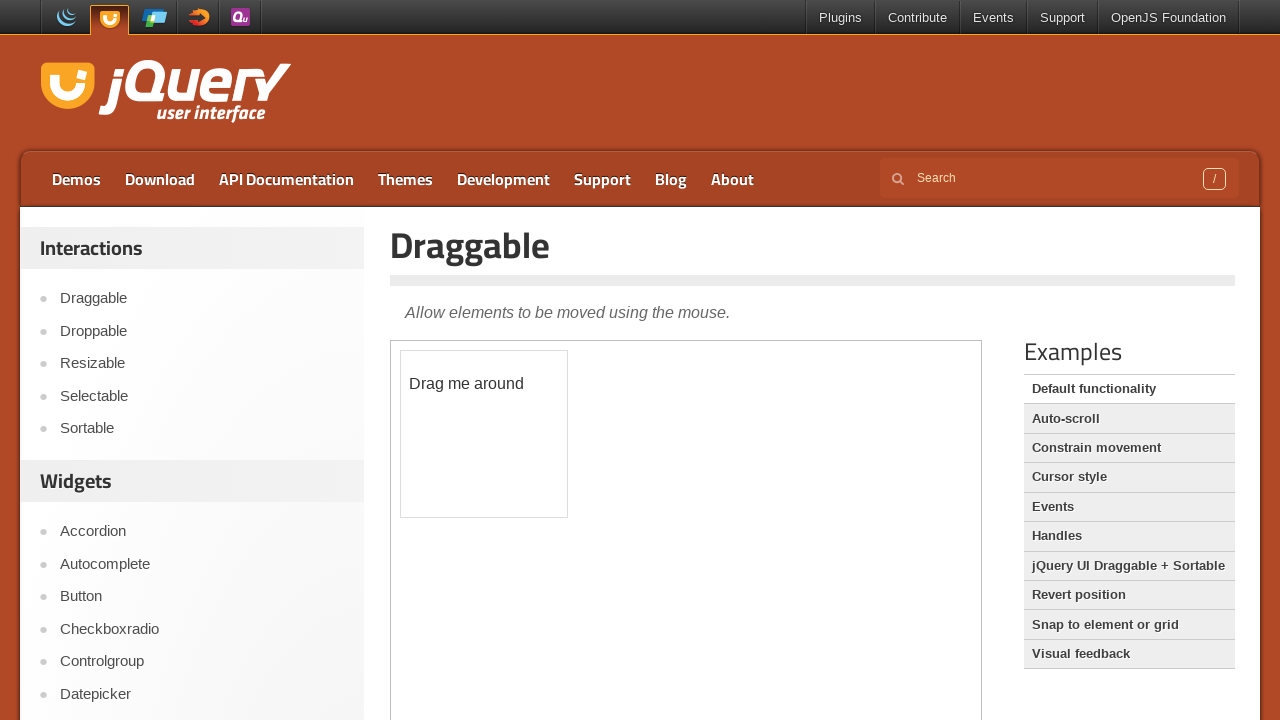

Located the draggable element with ID 'draggable' within the iframe
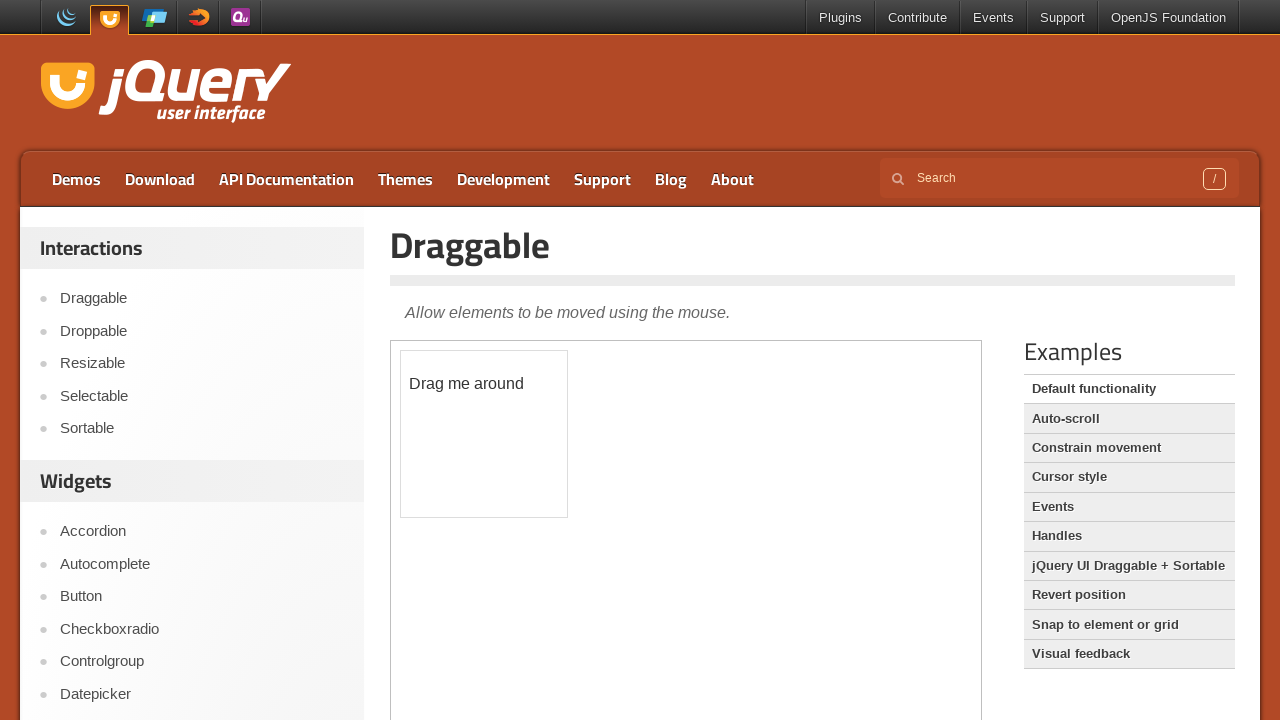

Retrieved bounding box of the draggable element
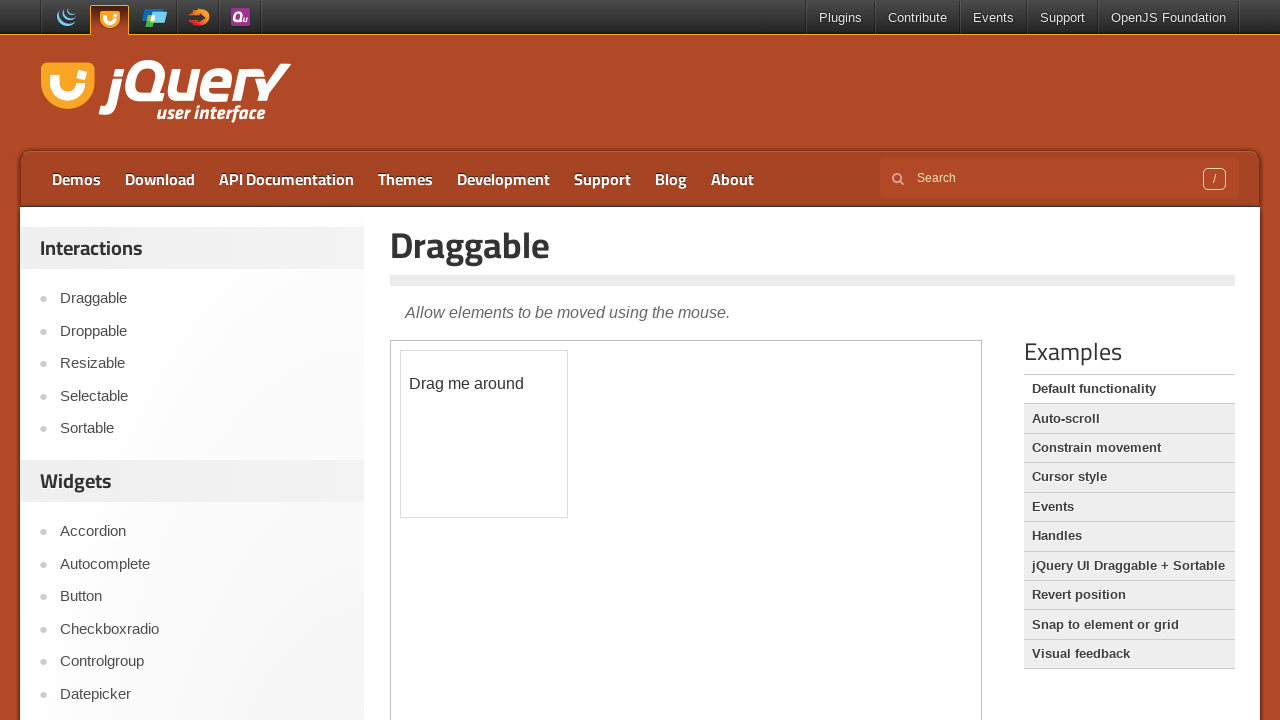

Extracted current position: x=400.109375, y=349.875
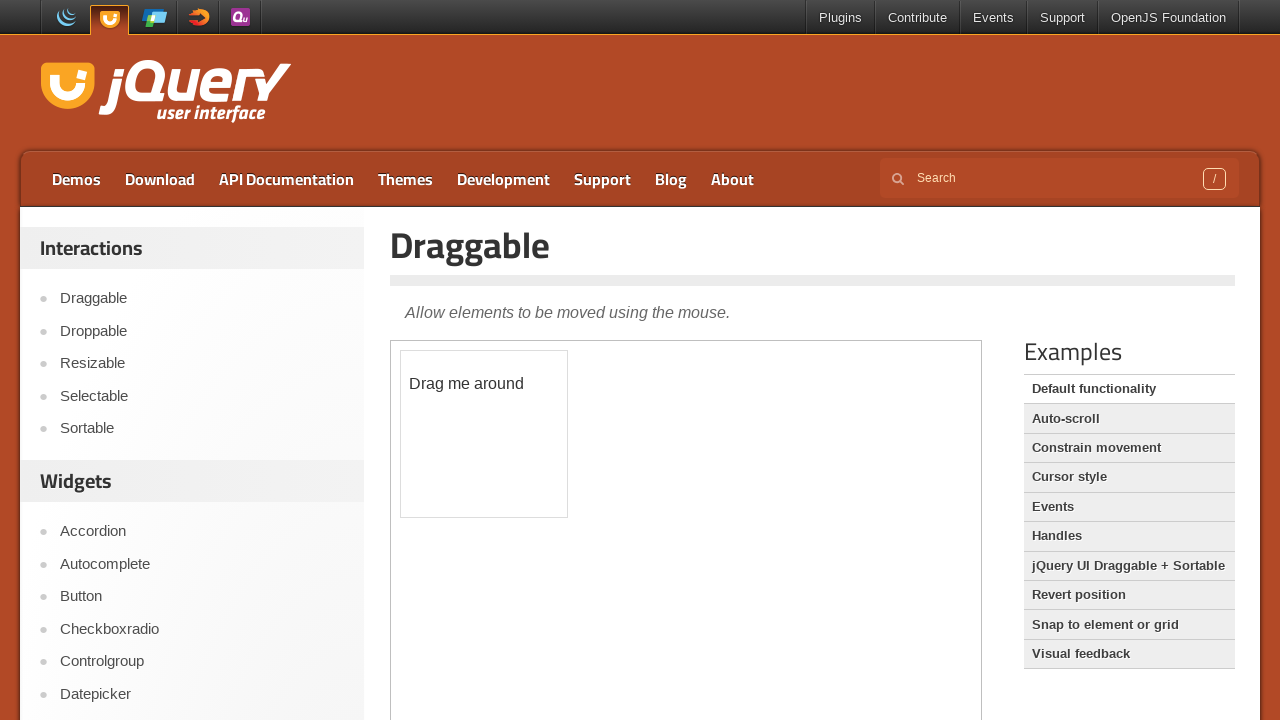

Dragged the element 50px right and 40px down from its current position at (451, 391)
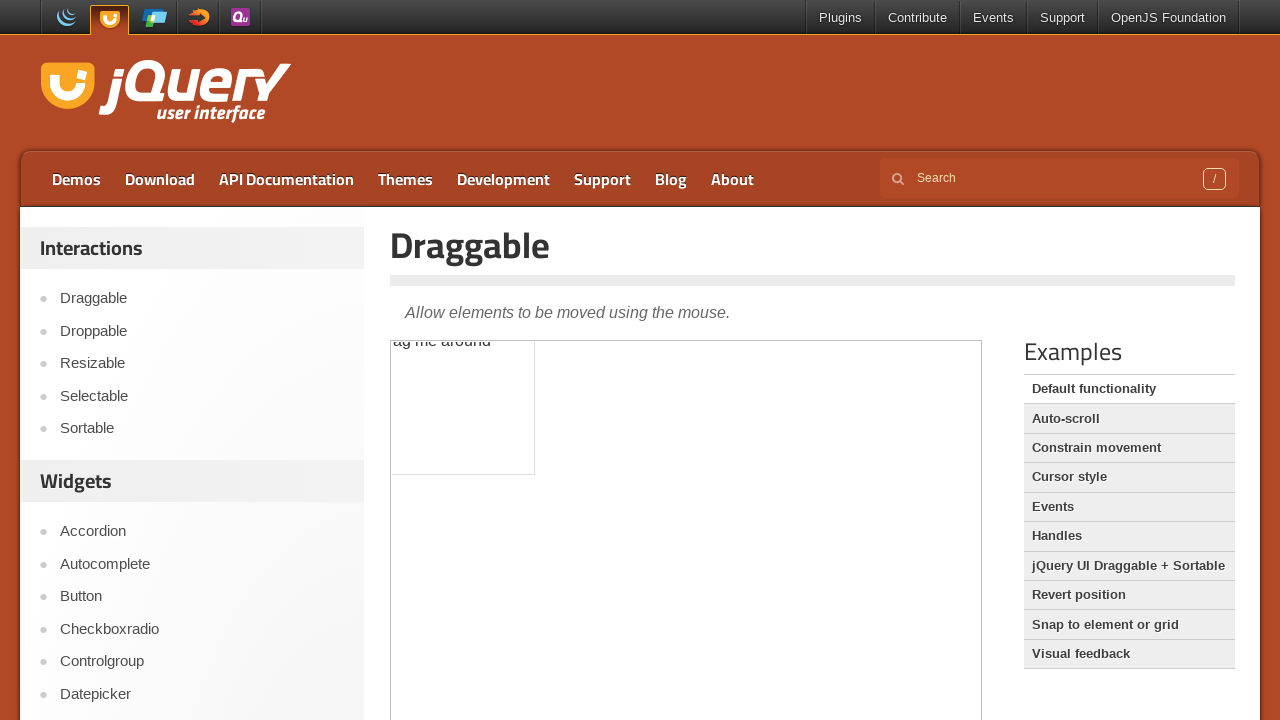

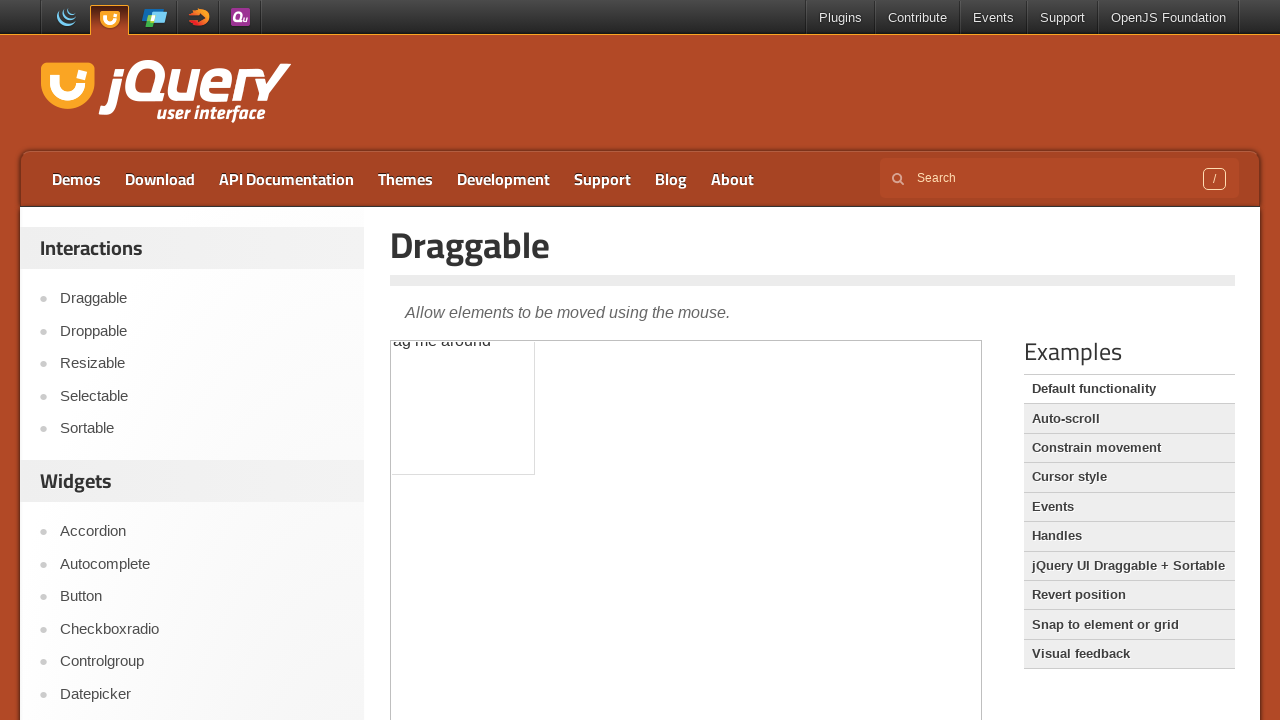